Tests the government resolution search form on Peru's Ministry of Education website by filling in a resolution number and date range, then submitting the search.

Starting URL: https://esinad.minedu.gob.pe/e_sinadmed_1/resolucionesexternas/consultanormas.aspx

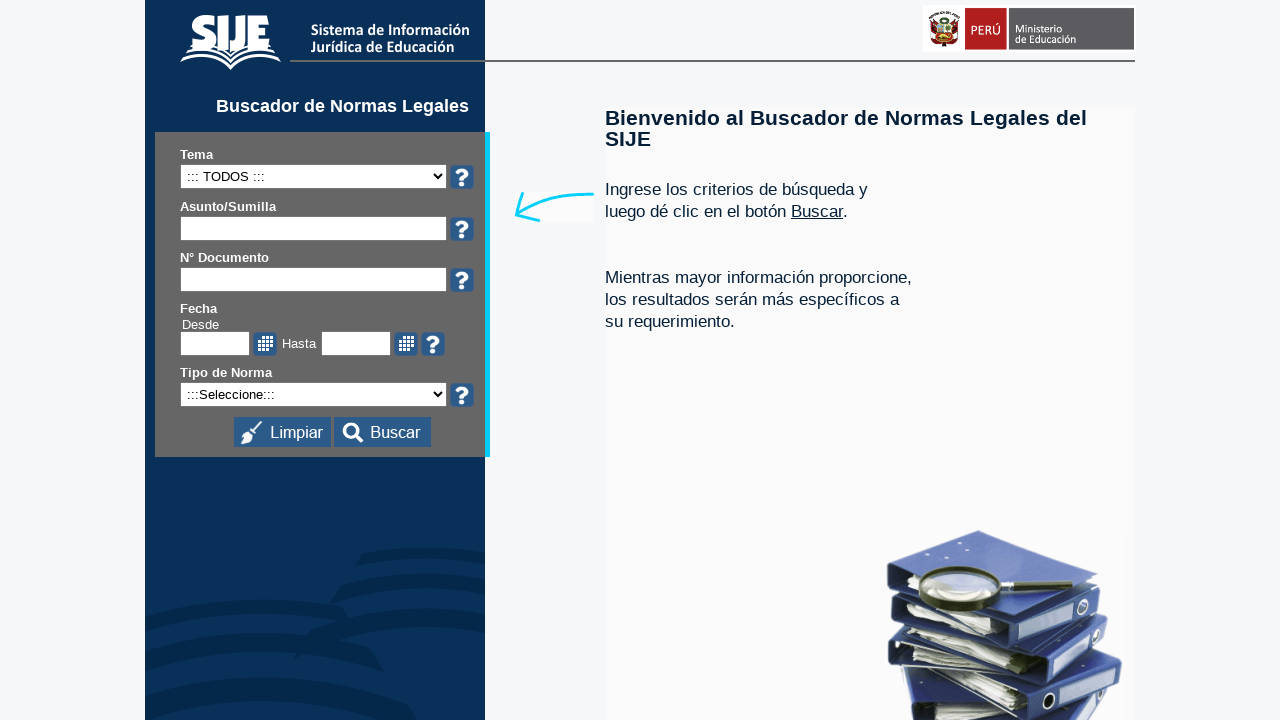

Filled resolution number field with '077-2025-MINEDU' on #ctl00_ContentPlaceHolder1_txtNumResol
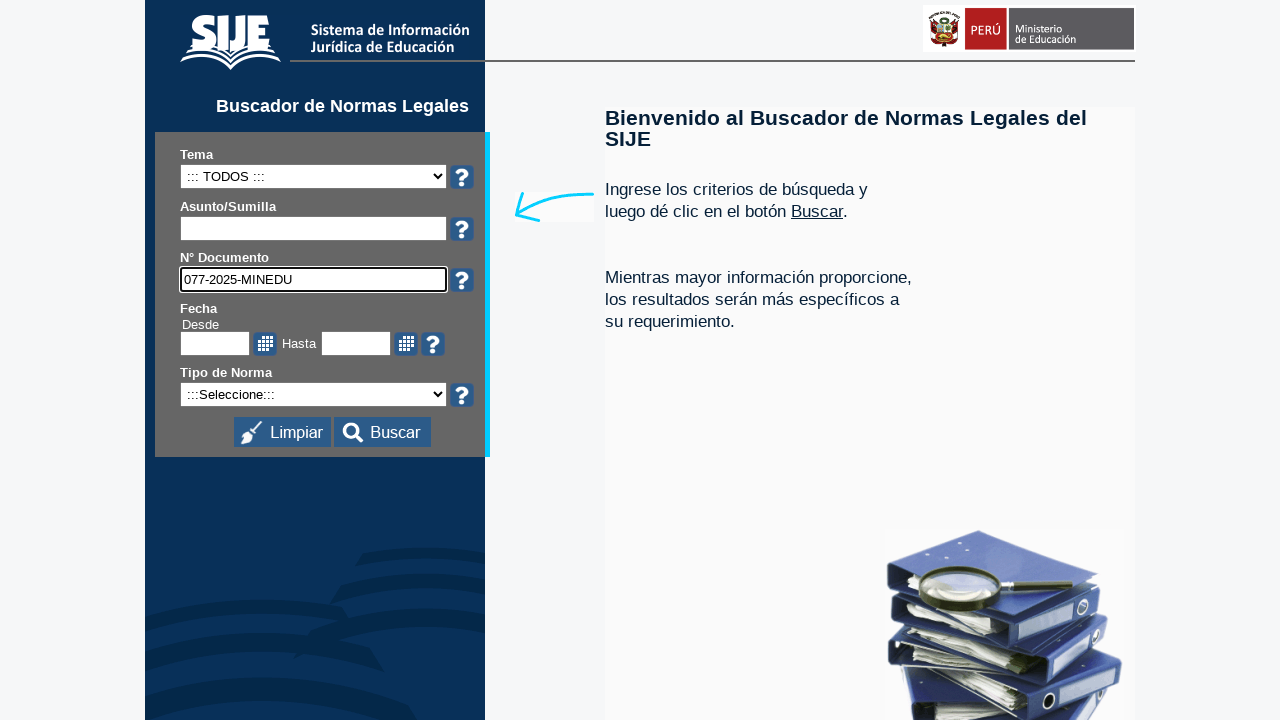

Filled start date field with '01/02/2025' on #ctl00_ContentPlaceHolder1_txtFechaDesde
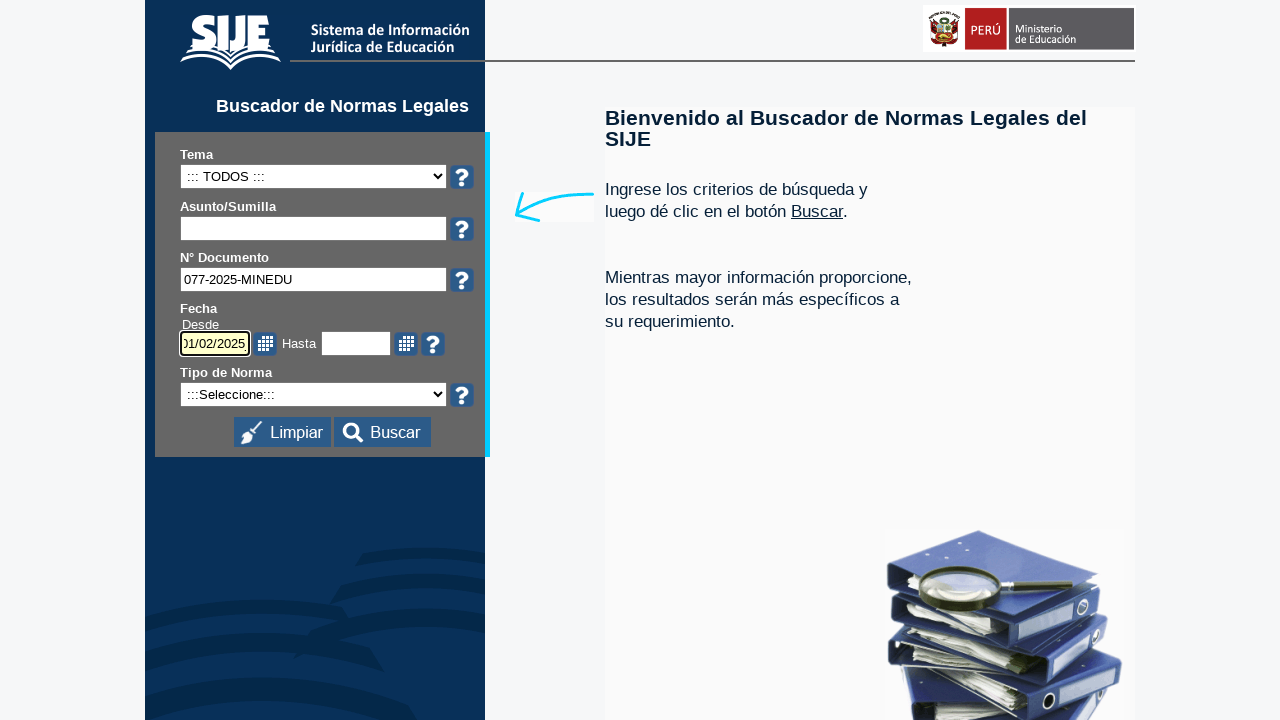

Filled end date field with '28/05/2025' on #ctl00_ContentPlaceHolder1_txtFechaHasta
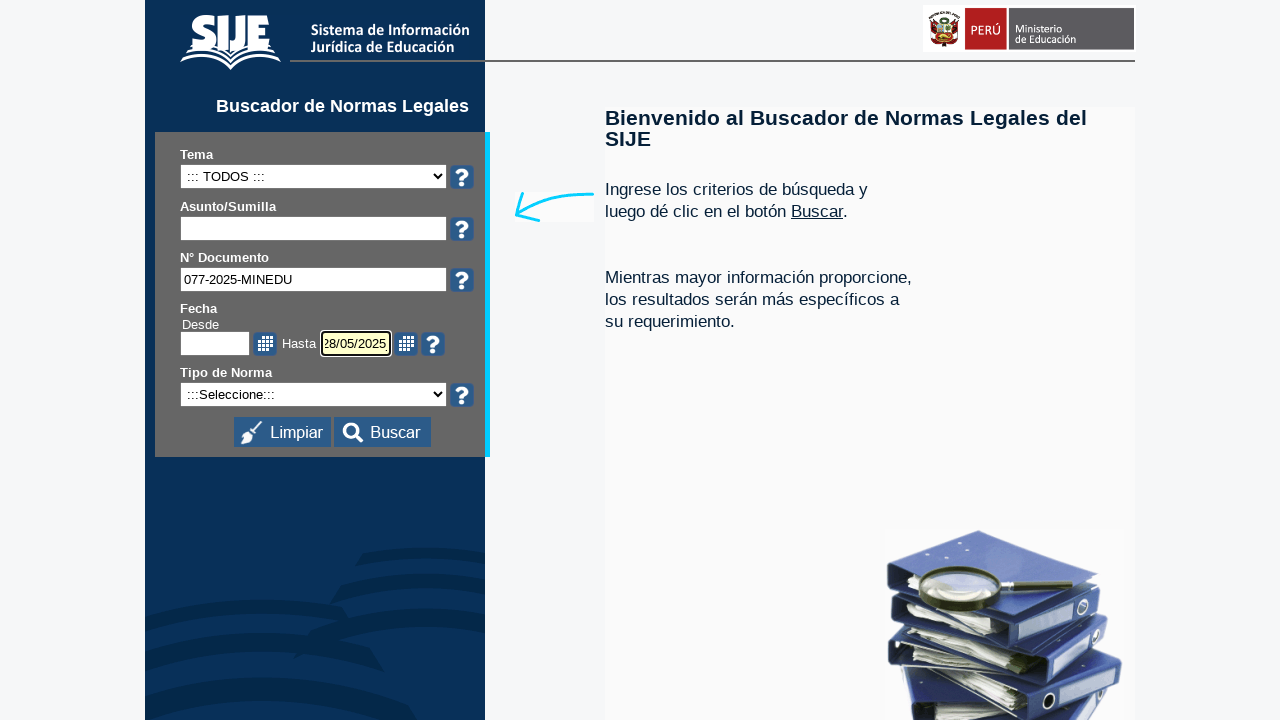

Clicked search button to submit resolution search at (382, 432) on #ctl00_ContentPlaceHolder1_ibtnBuscar
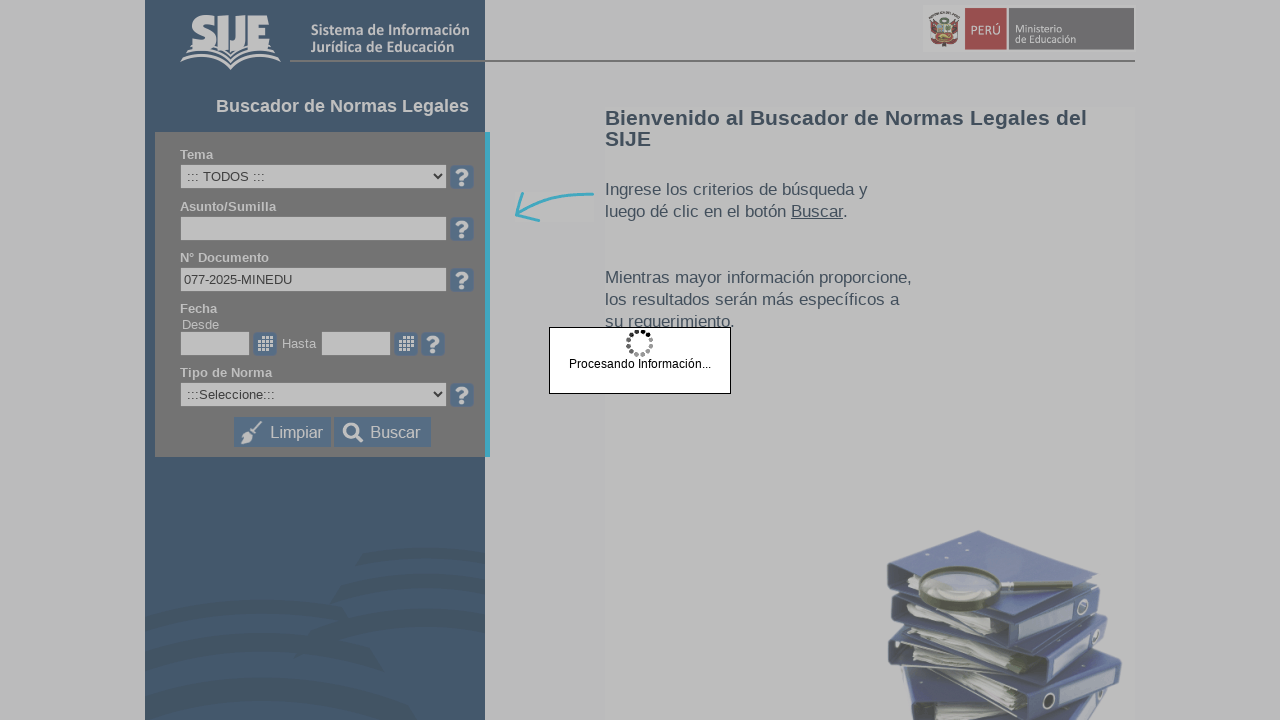

Waited 3 seconds for search results to load
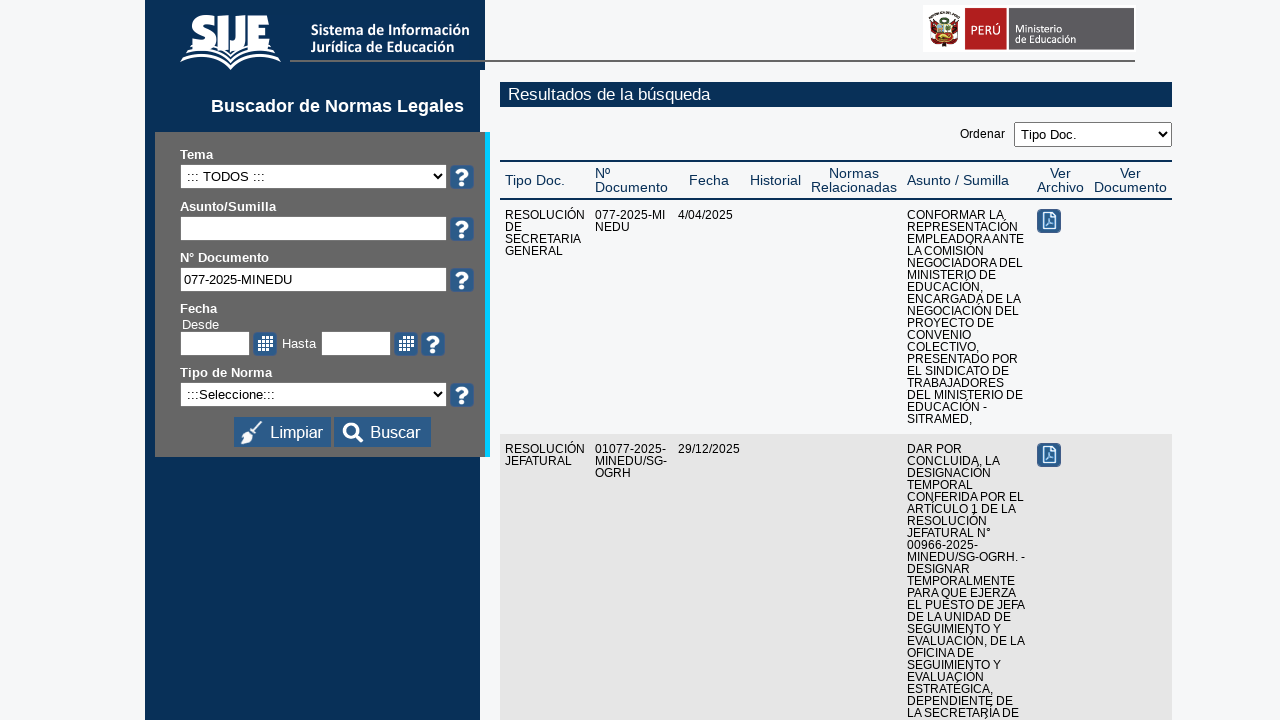

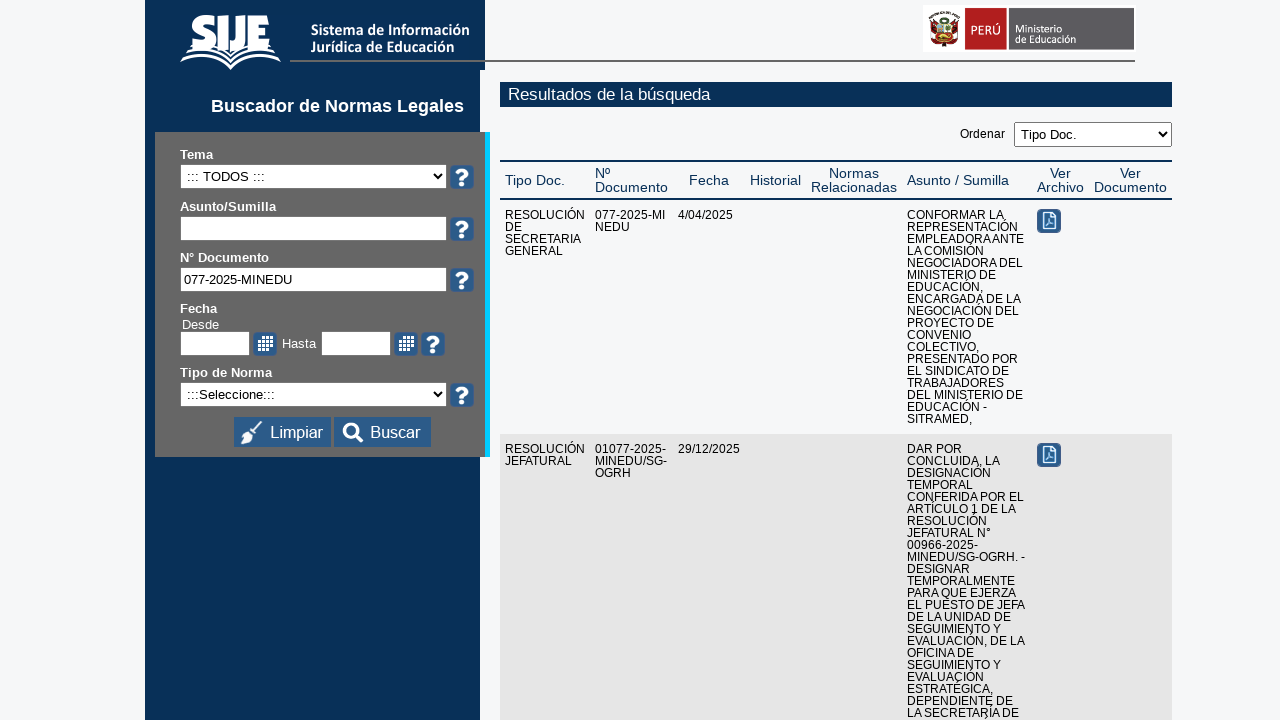